Tests adding specific vegetables (Cucumber, Brocolli, Beetroot) to cart on an e-commerce practice website by finding matching products and clicking their Add to Cart buttons

Starting URL: https://rahulshettyacademy.com/seleniumPractise/

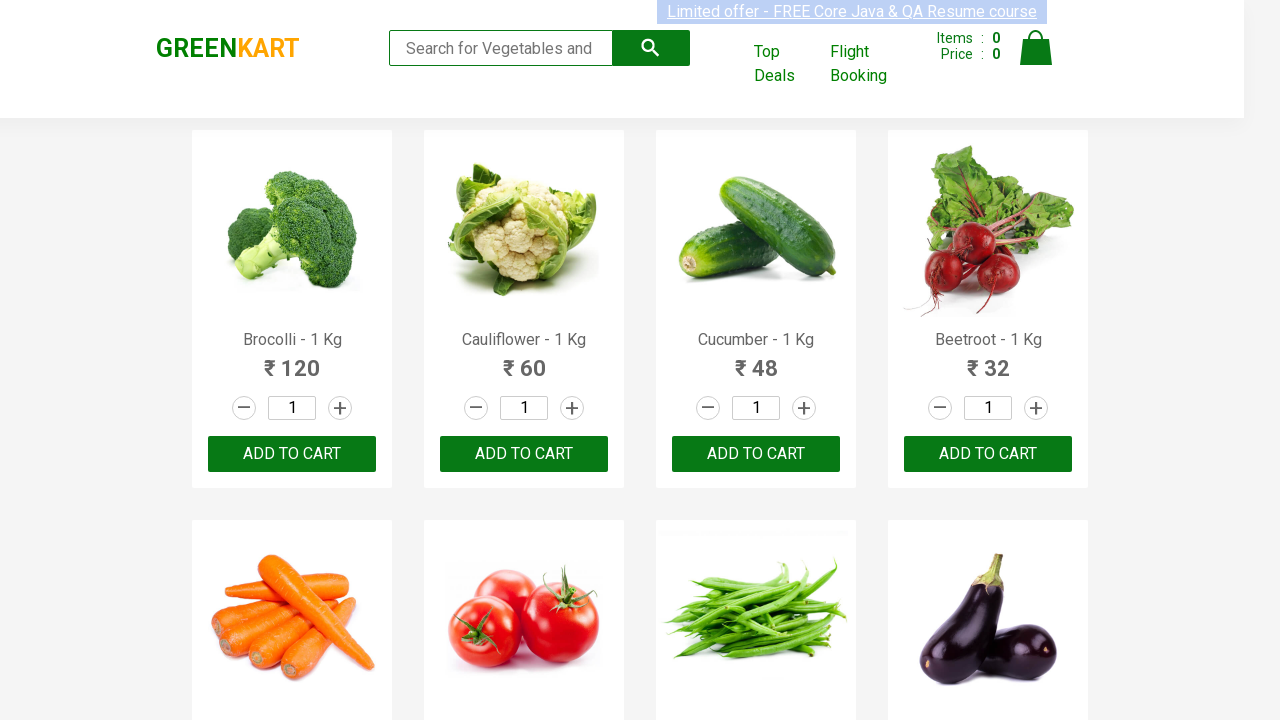

Waited for product names to load on the page
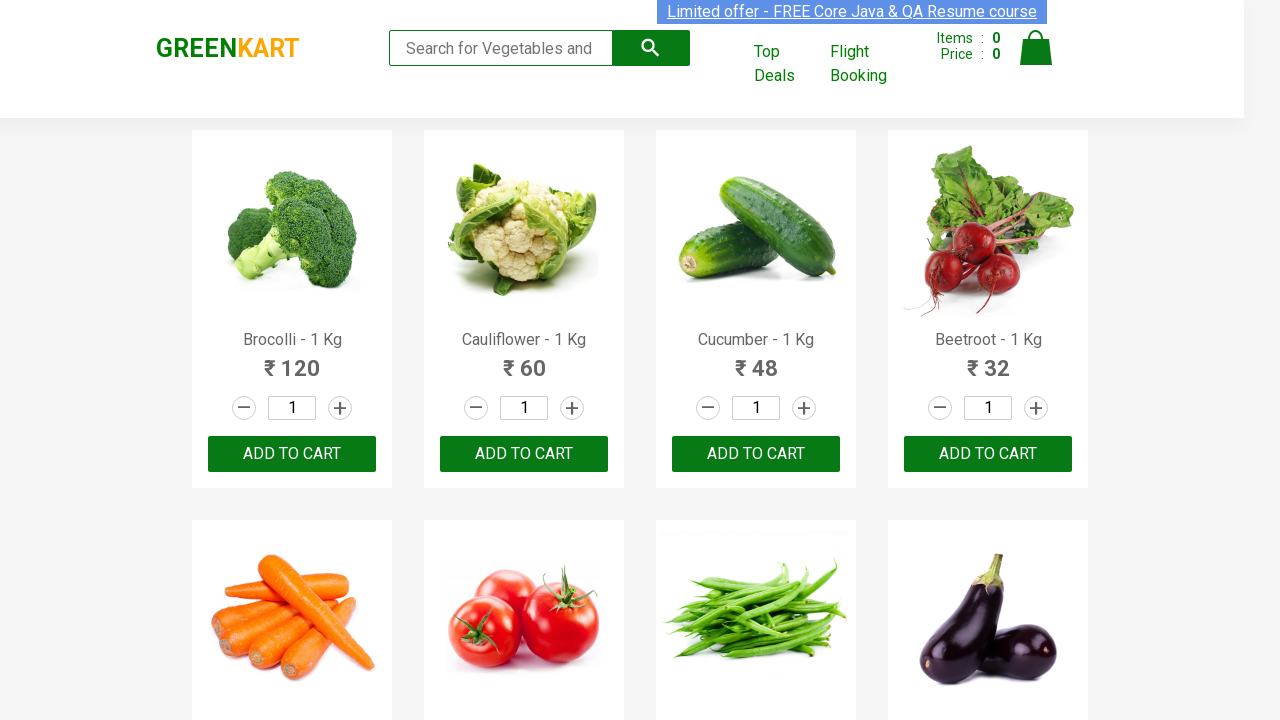

Retrieved all product name elements
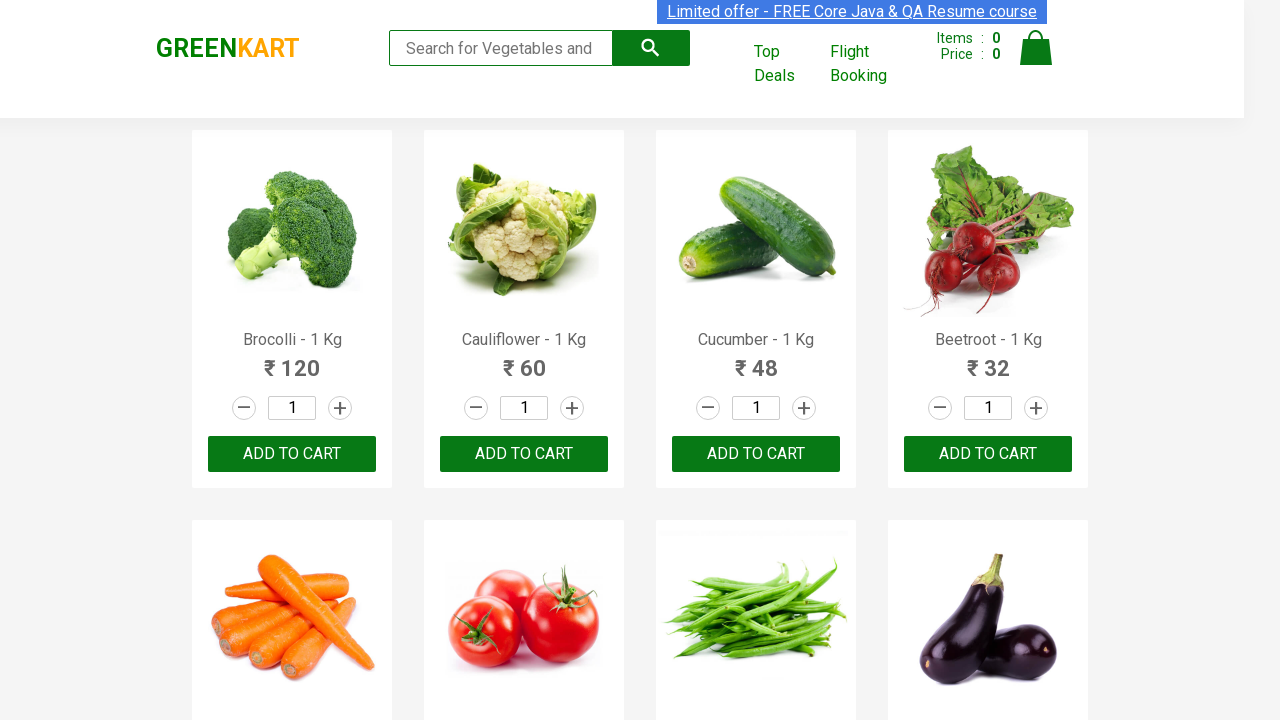

Retrieved all Add to Cart buttons
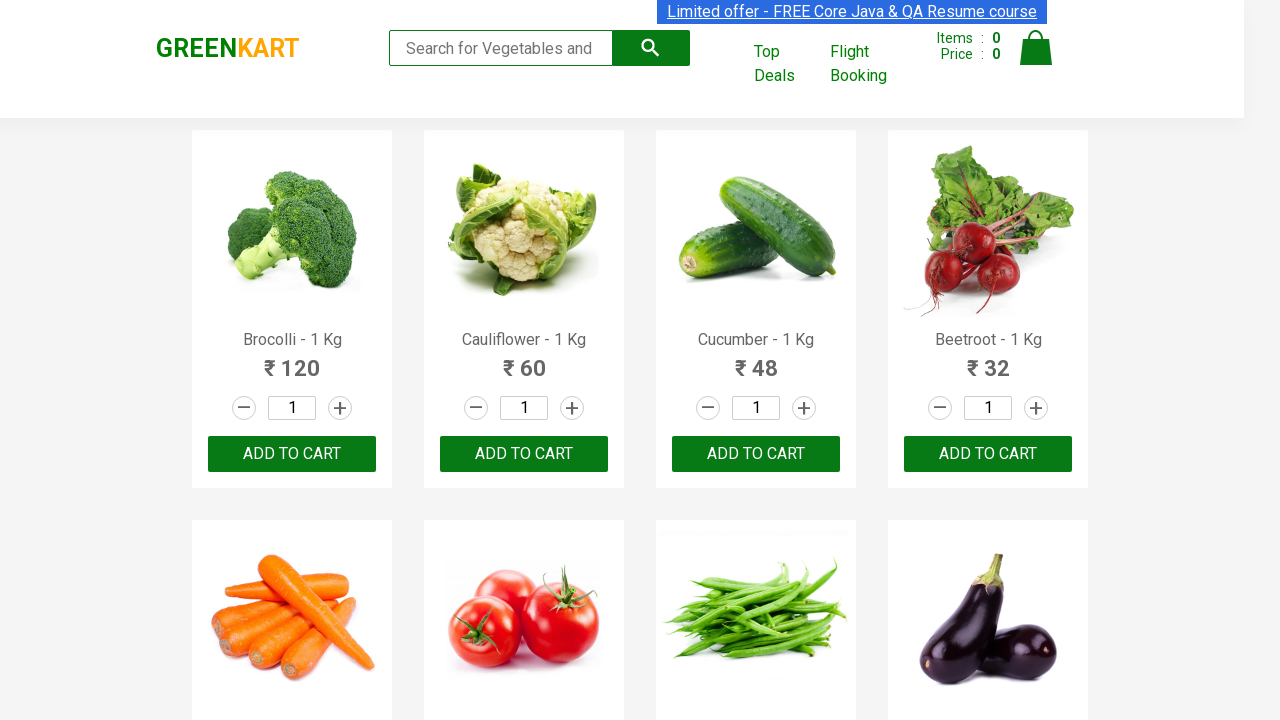

Clicked Add to Cart button for Brocolli at (292, 454) on xpath=//div[@class='product-action']/button >> nth=0
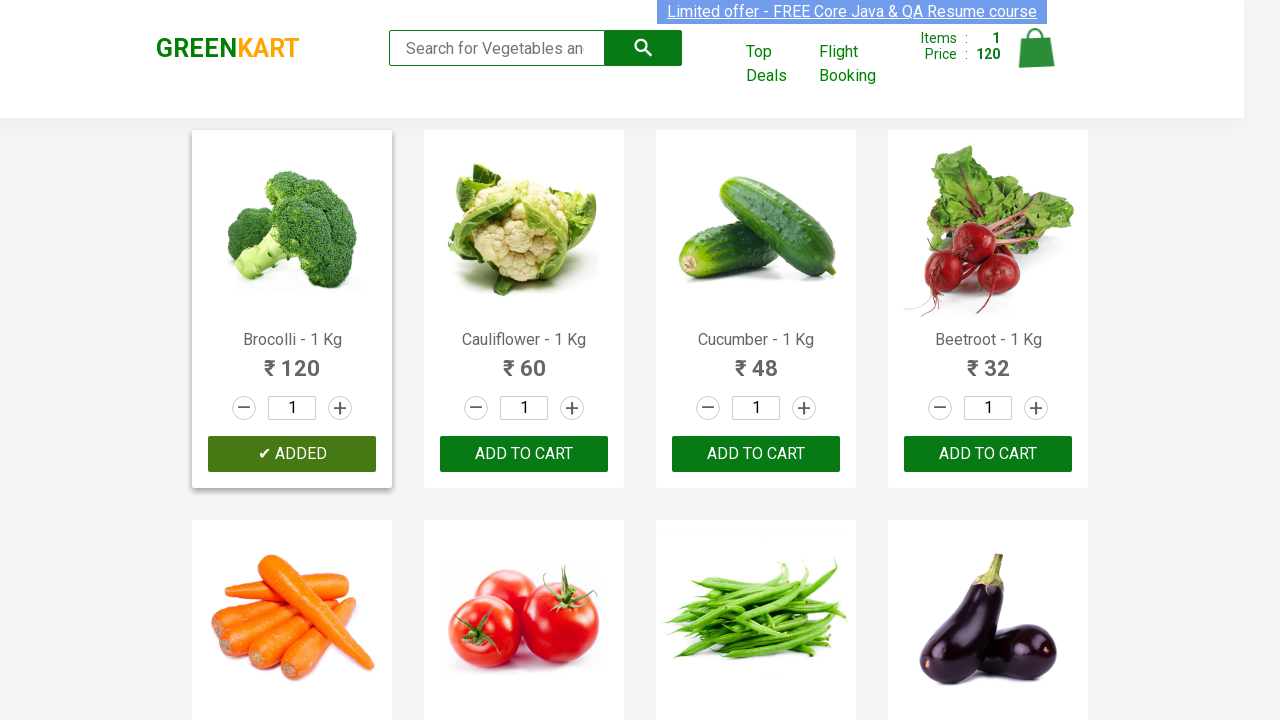

Clicked Add to Cart button for Cucumber at (756, 454) on xpath=//div[@class='product-action']/button >> nth=2
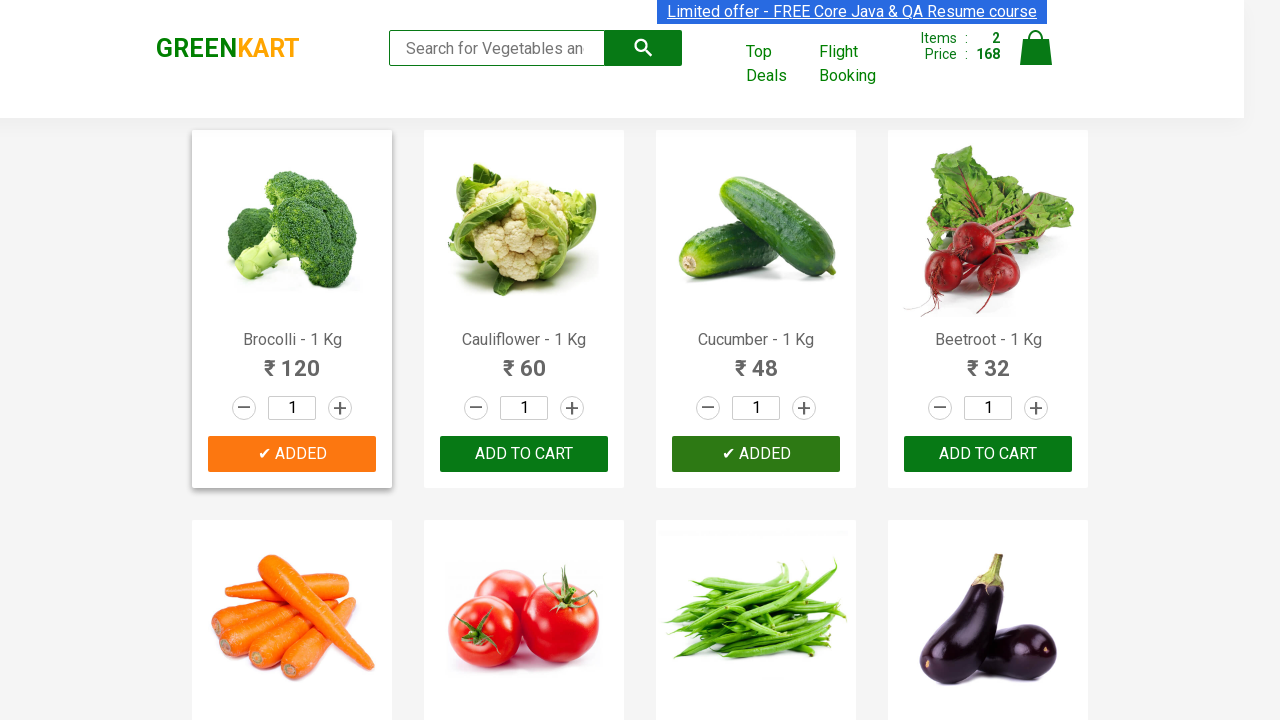

Clicked Add to Cart button for Beetroot at (988, 454) on xpath=//div[@class='product-action']/button >> nth=3
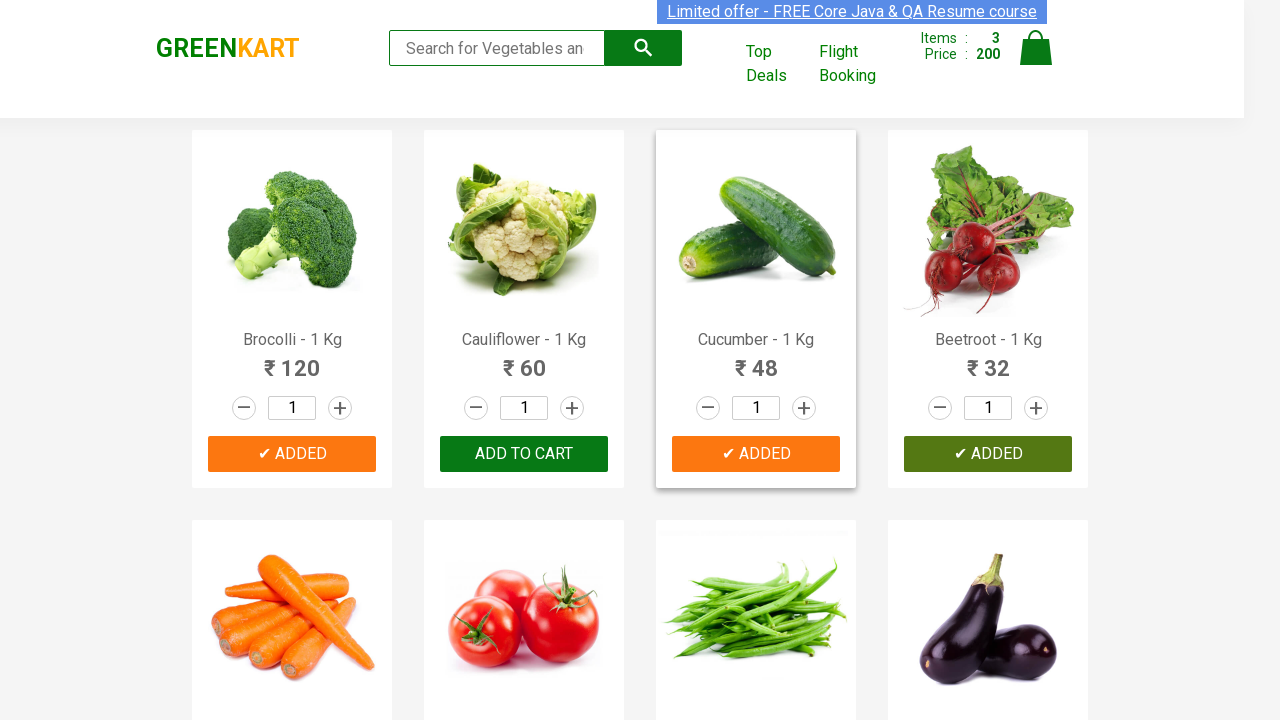

Successfully added all 3 required vegetables to cart
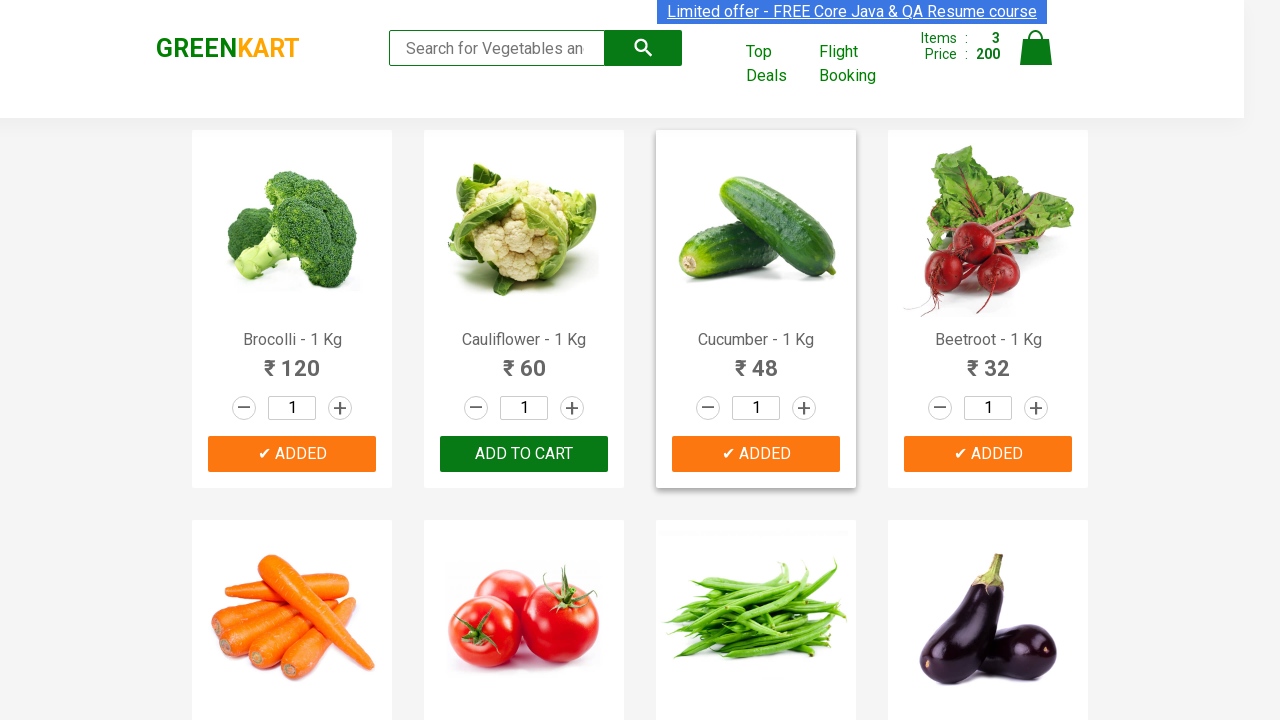

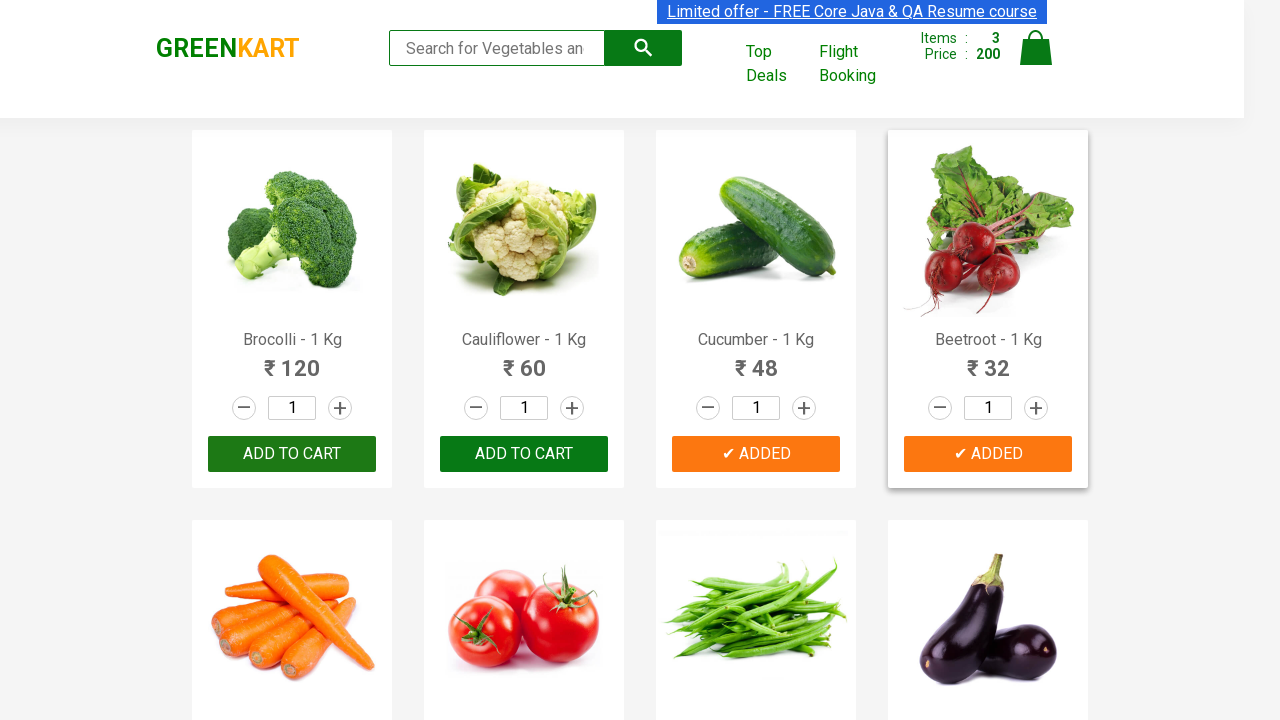